Tests double click functionality on button element

Starting URL: https://demoqa.com/elements

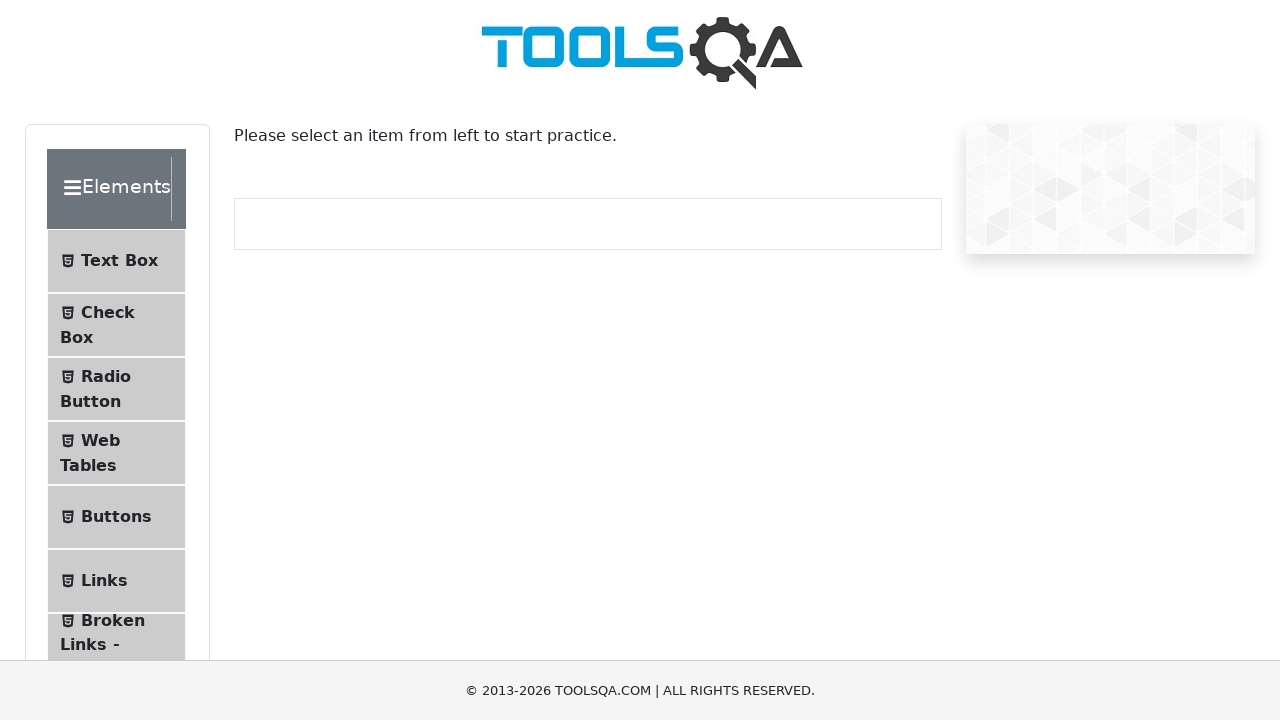

Clicked on Buttons menu item at (116, 517) on #item-4
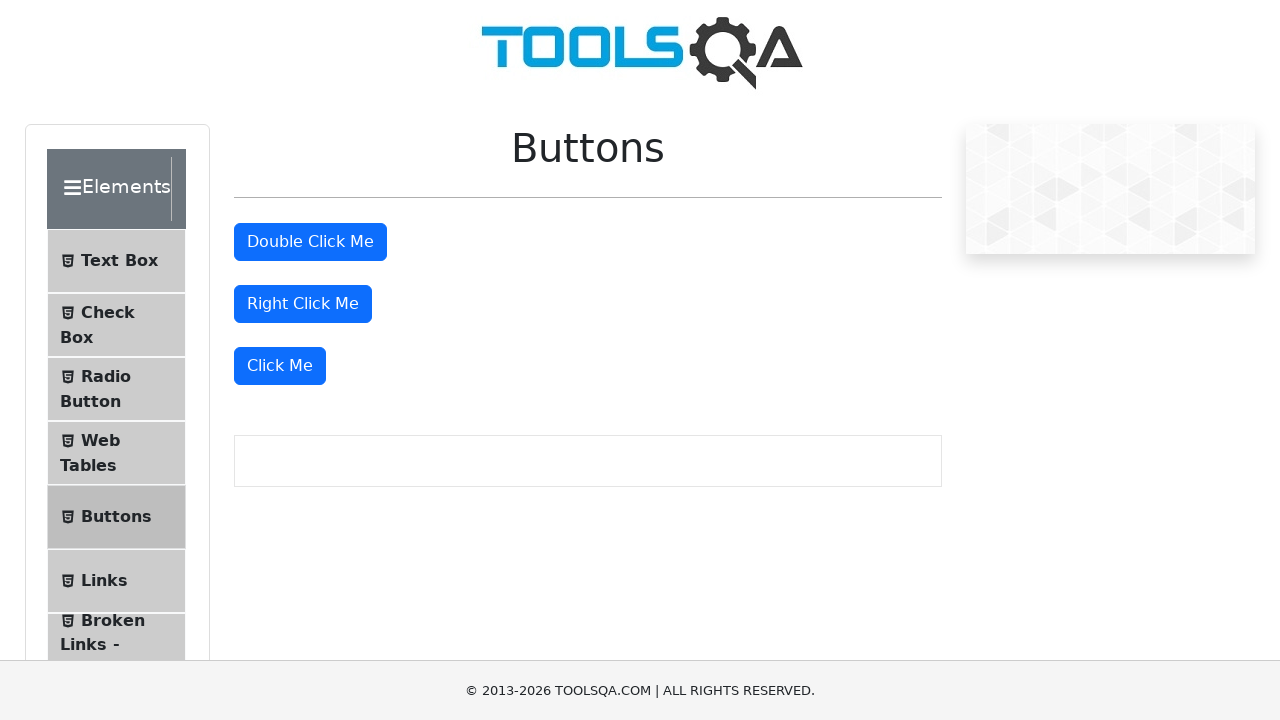

Double clicked the double click button at (310, 242) on #doubleClickBtn
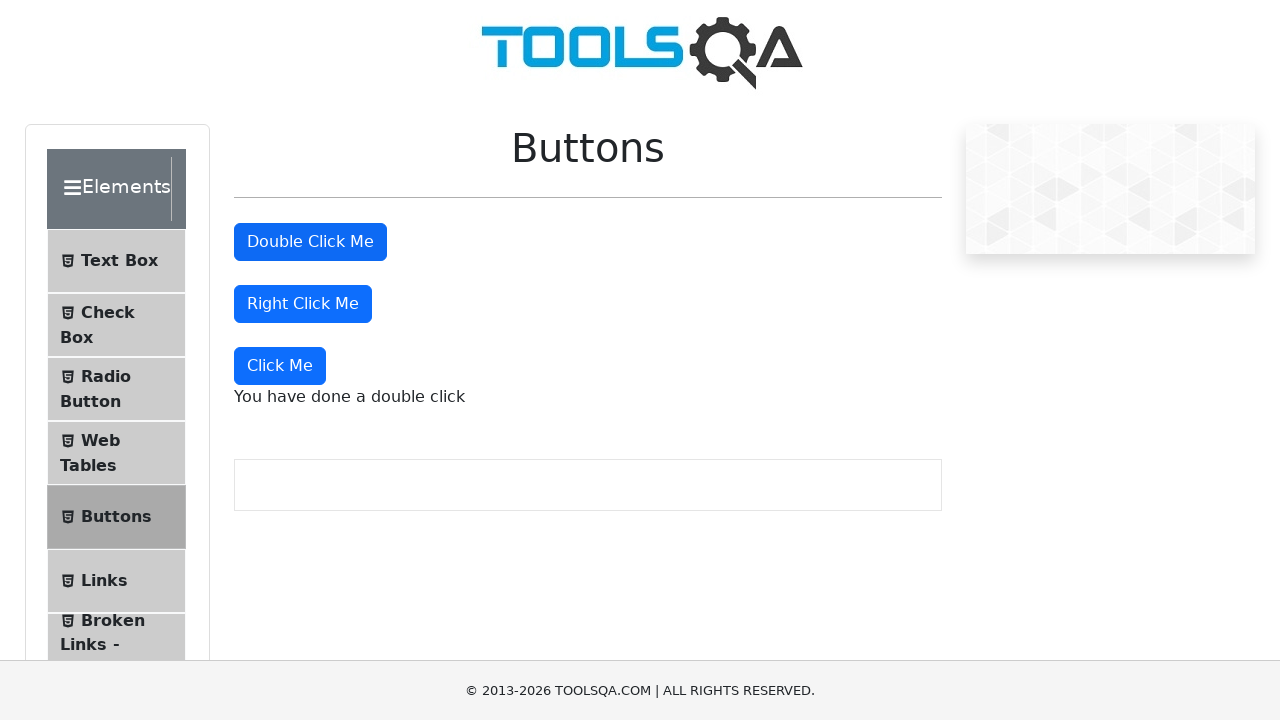

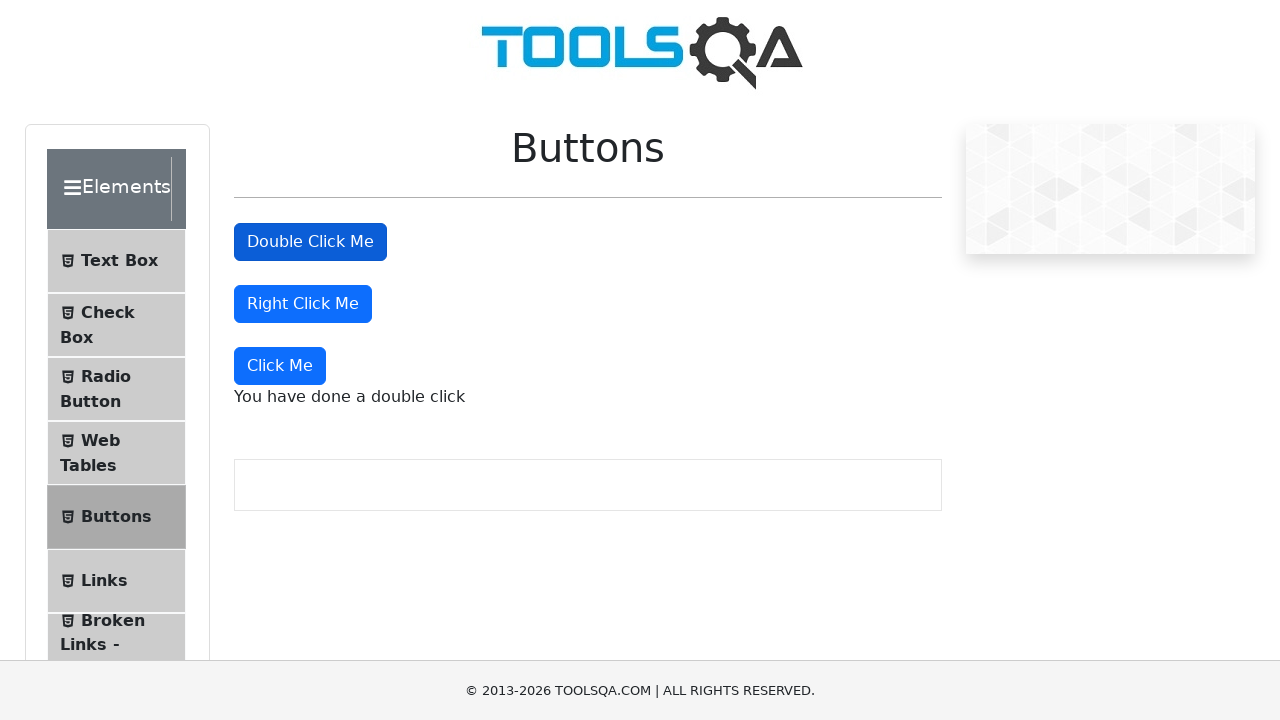